Tests sorting the Due column in ascending order by clicking the column header and verifying the values are sorted correctly using CSS pseudo-class selectors.

Starting URL: http://the-internet.herokuapp.com/tables

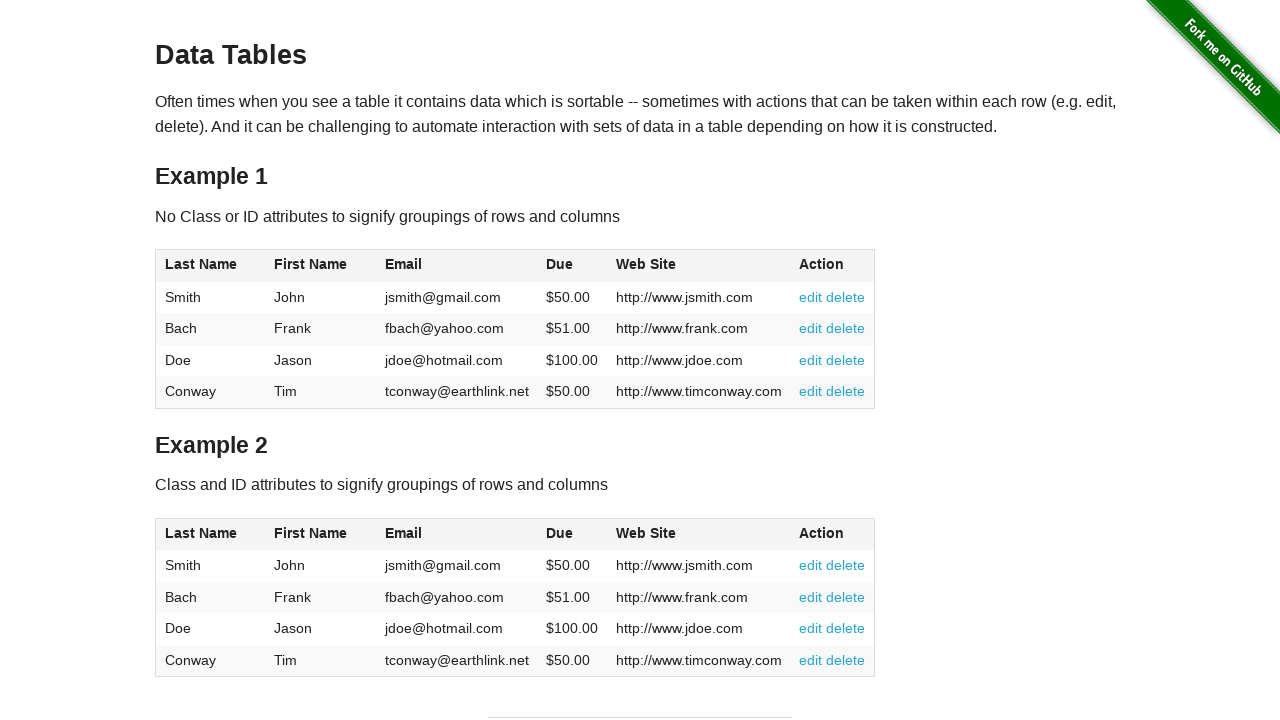

Clicked Due column header (4th column) to sort ascending at (572, 266) on #table1 thead tr th:nth-child(4)
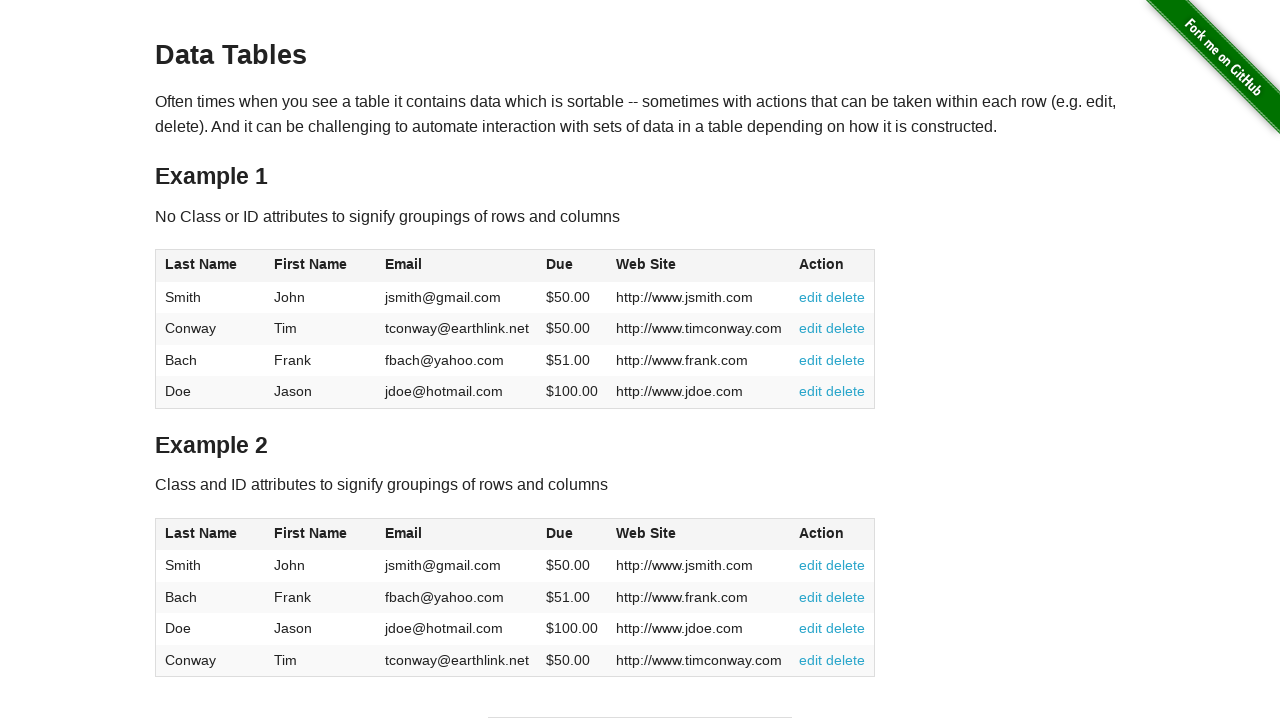

Due column data loaded in table body
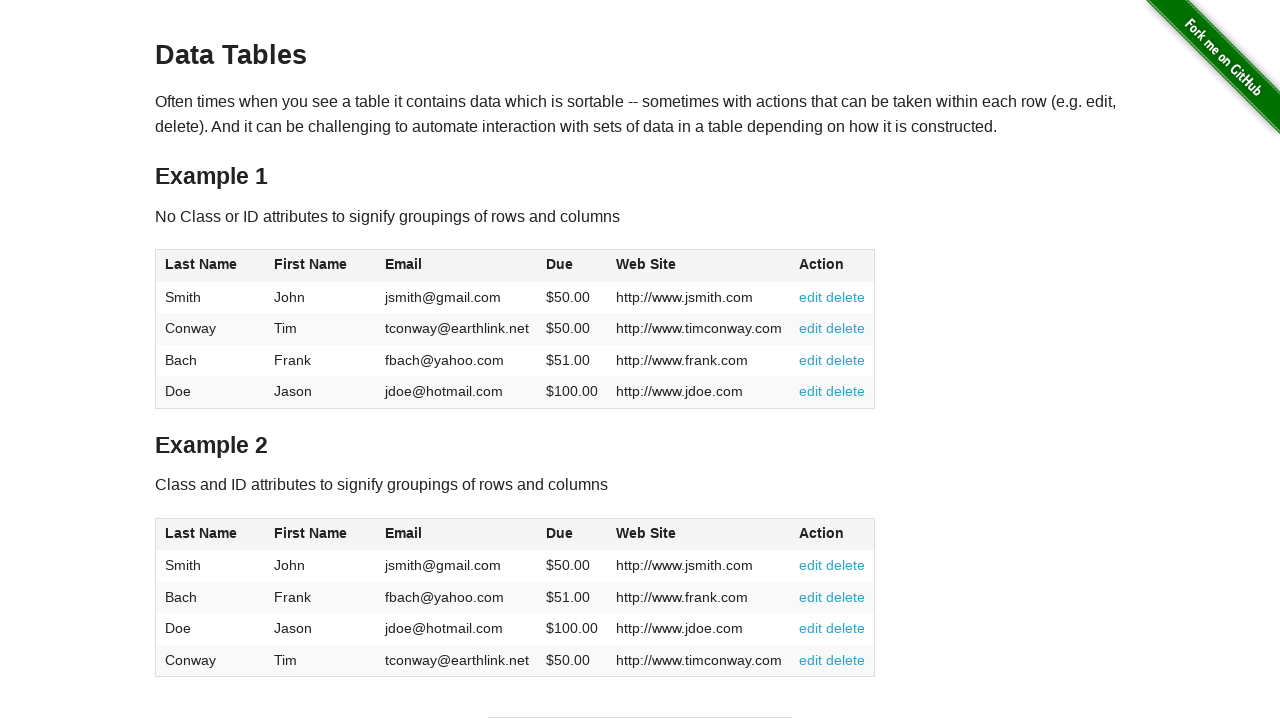

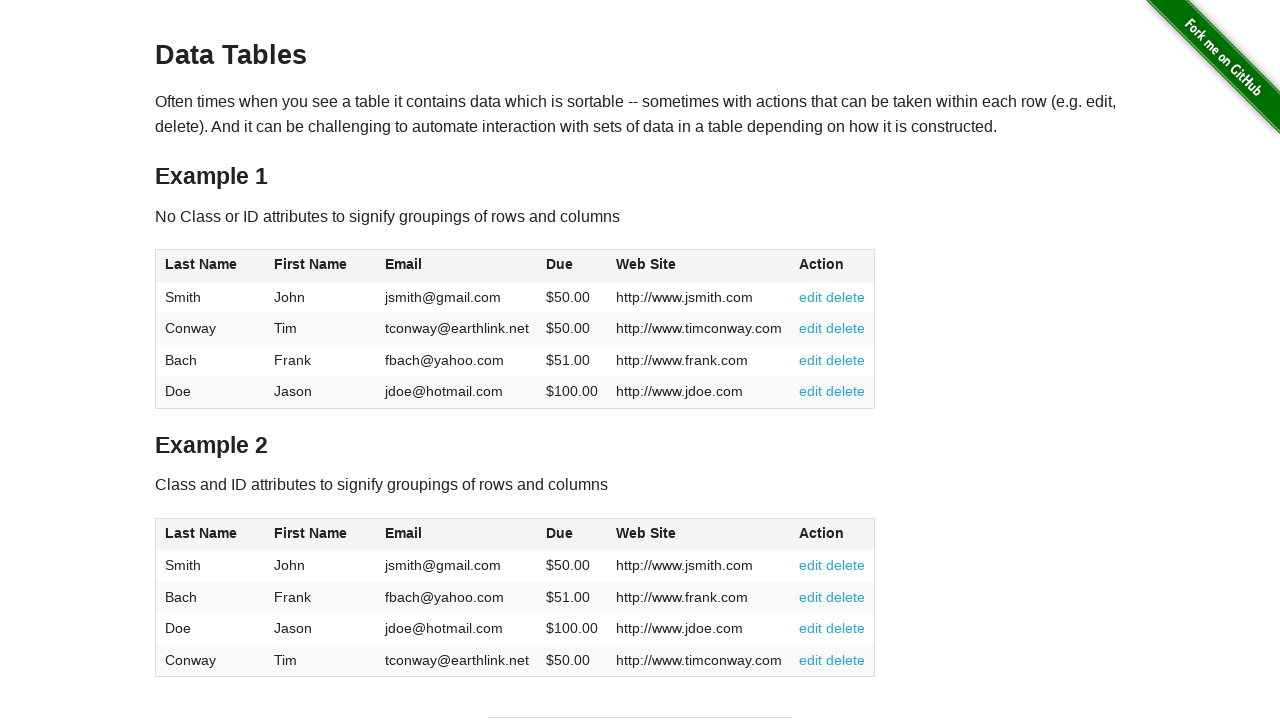